Tests keyboard interactions on a contact form by entering text in a field, copying it with keyboard shortcuts, and pasting it in the next field

Starting URL: http://www.mycontactform.com

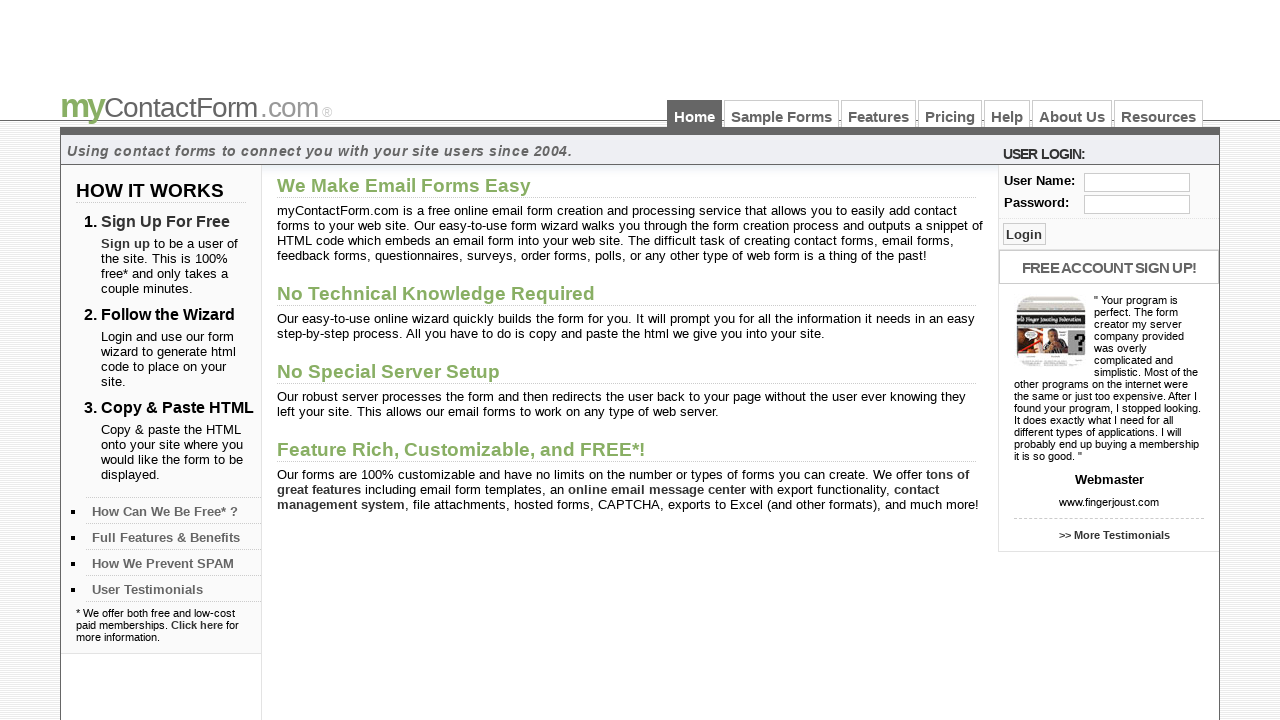

Clicked on user field at (1137, 182) on input[name='user']
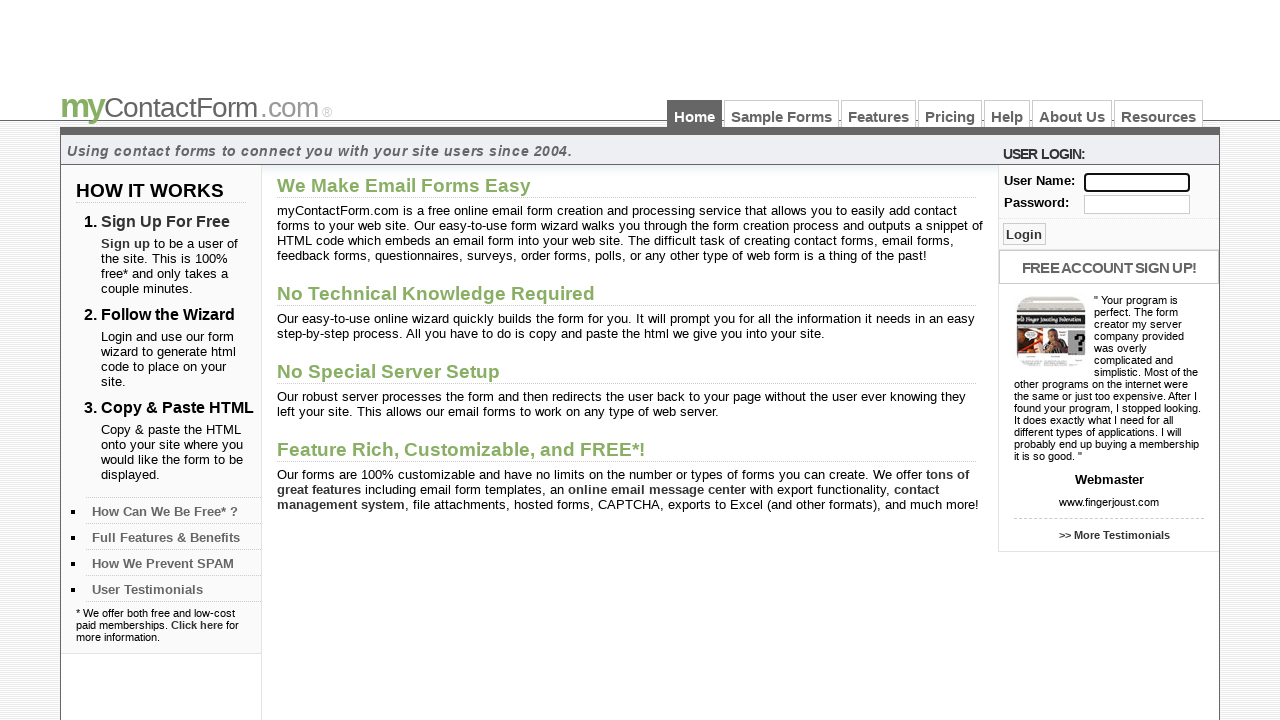

Entered 'reshma' in user field on input[name='user']
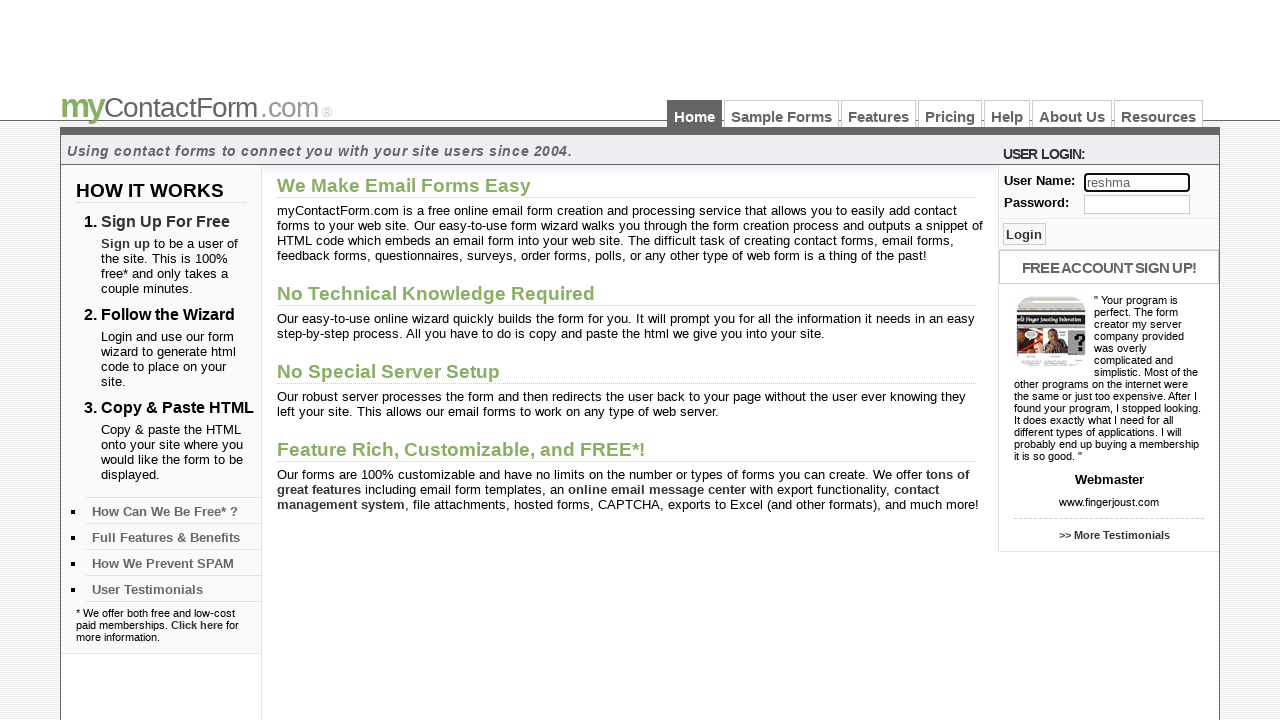

Selected all text with Ctrl+A
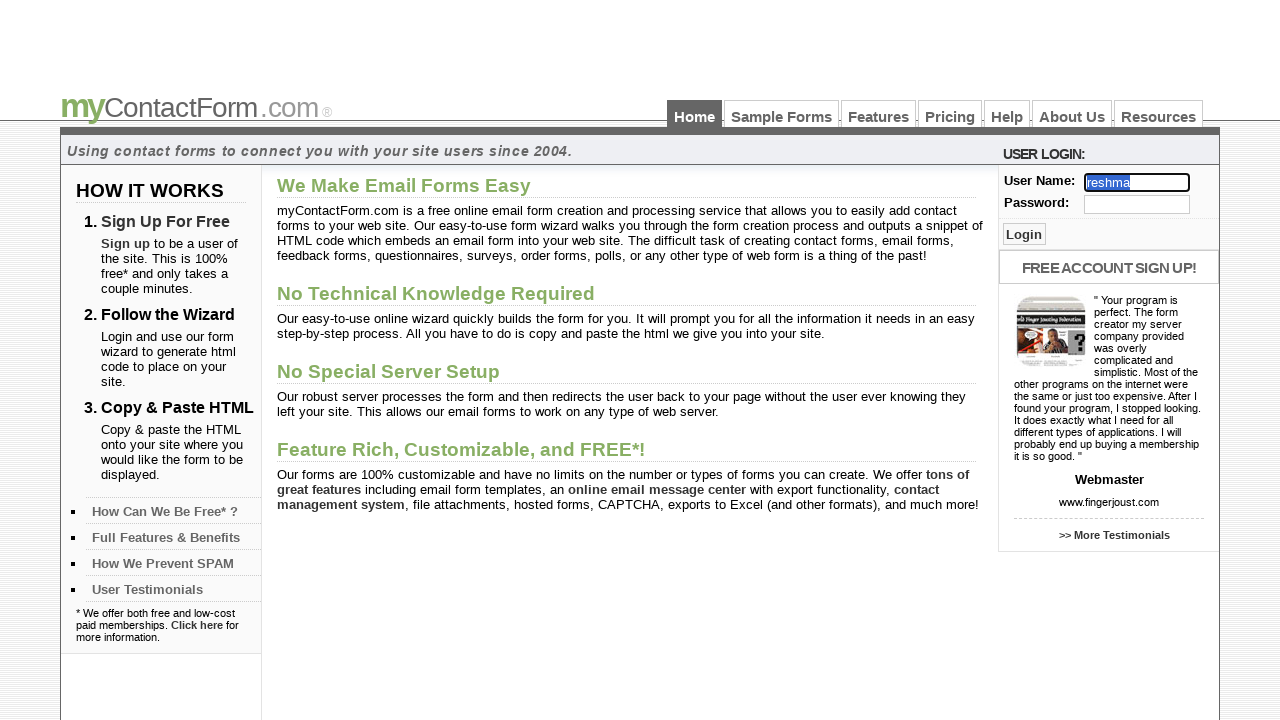

Copied selected text with Ctrl+C
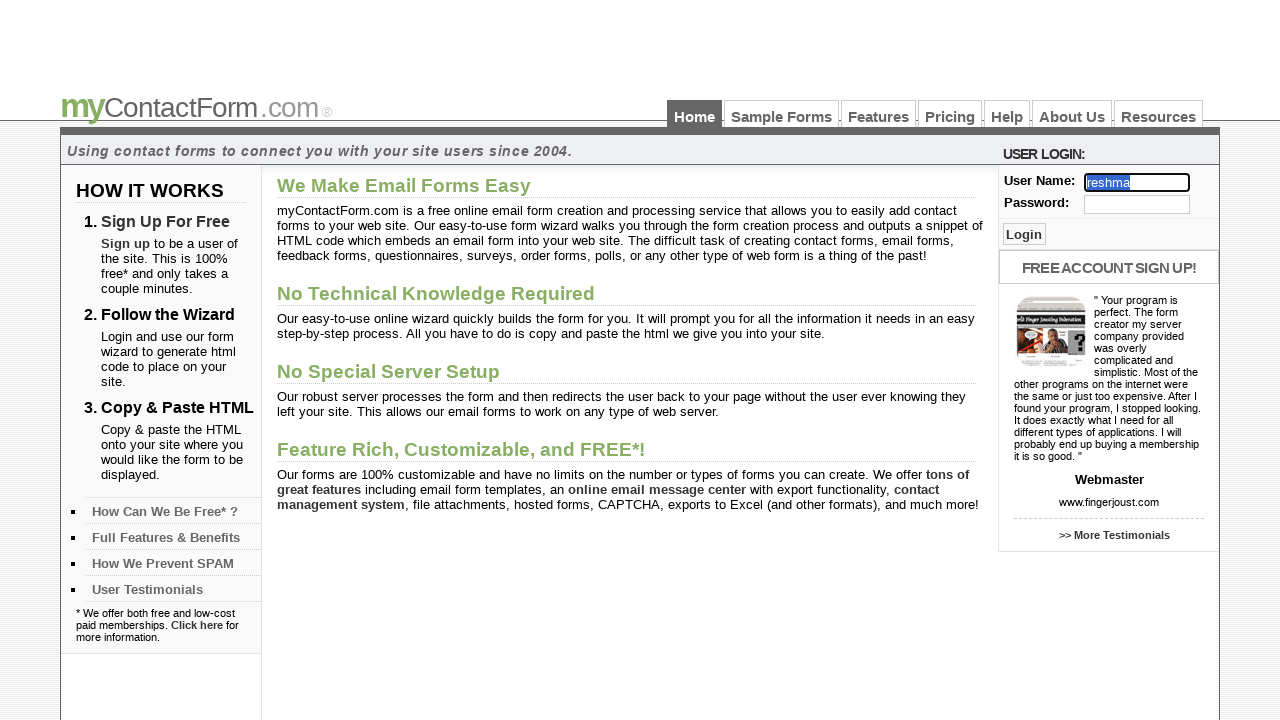

Pressed Tab to move to next field
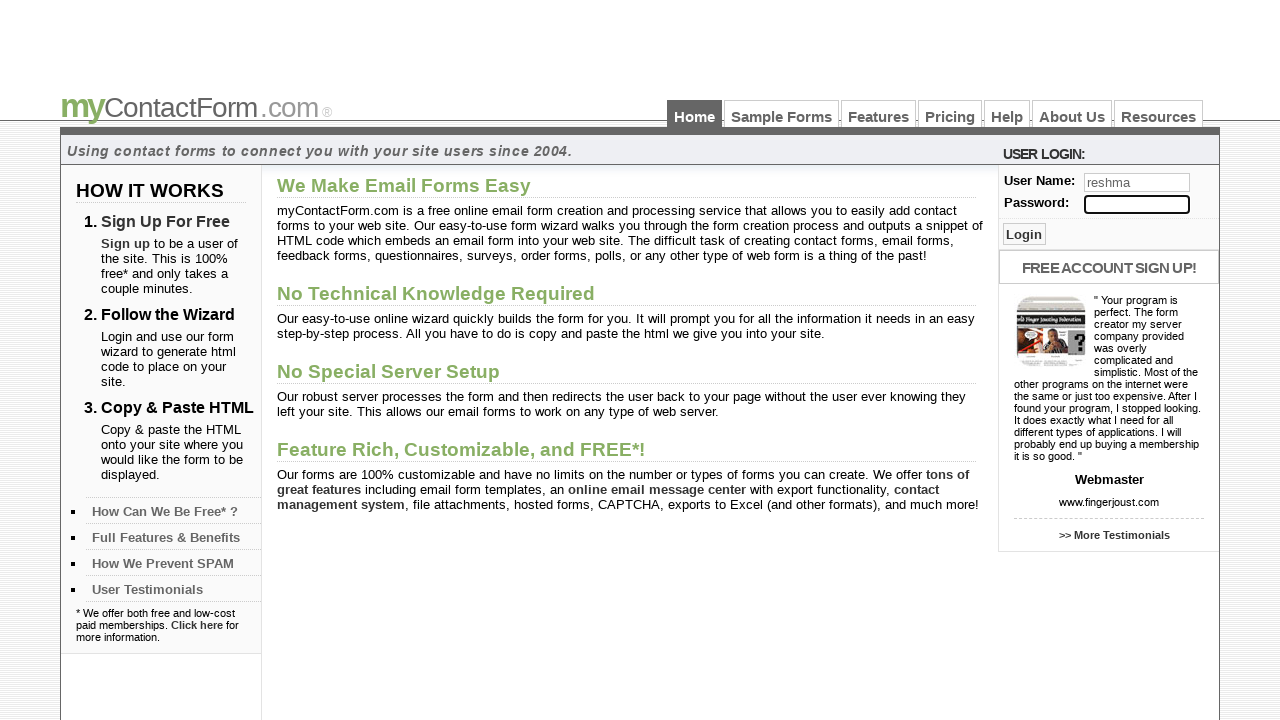

Pasted text into next field with Ctrl+V
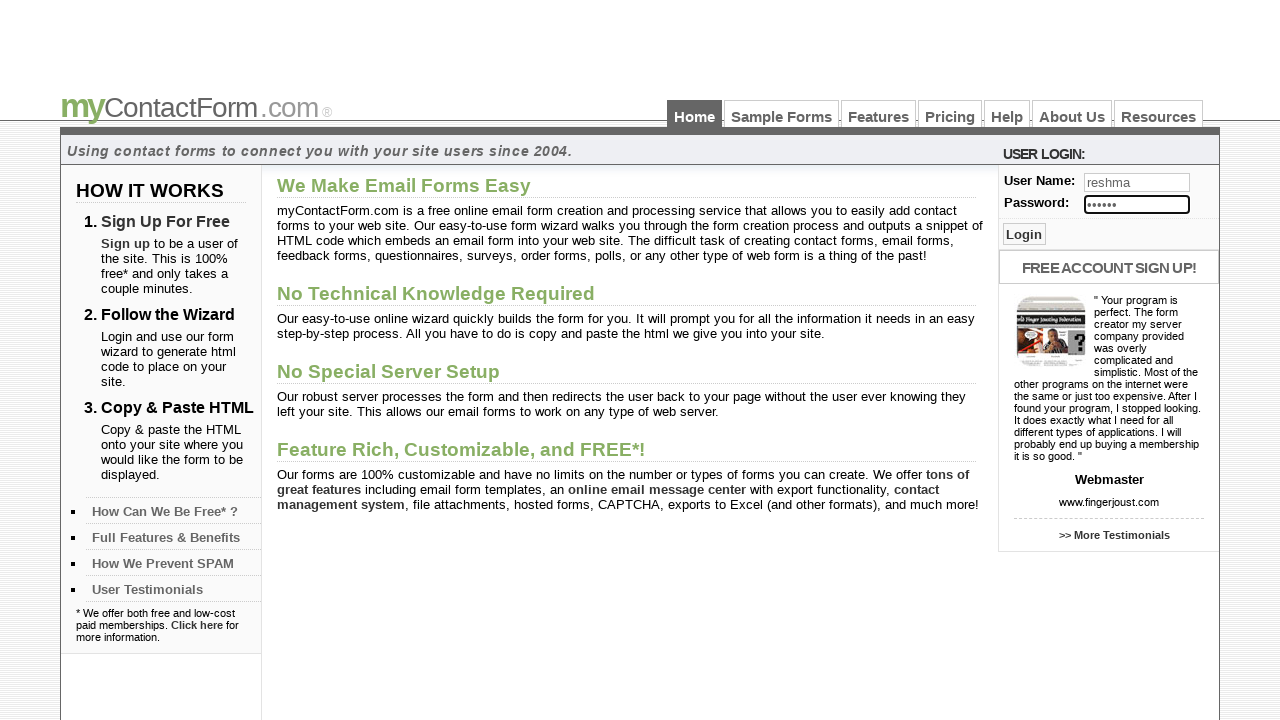

Pressed Tab to move to next field
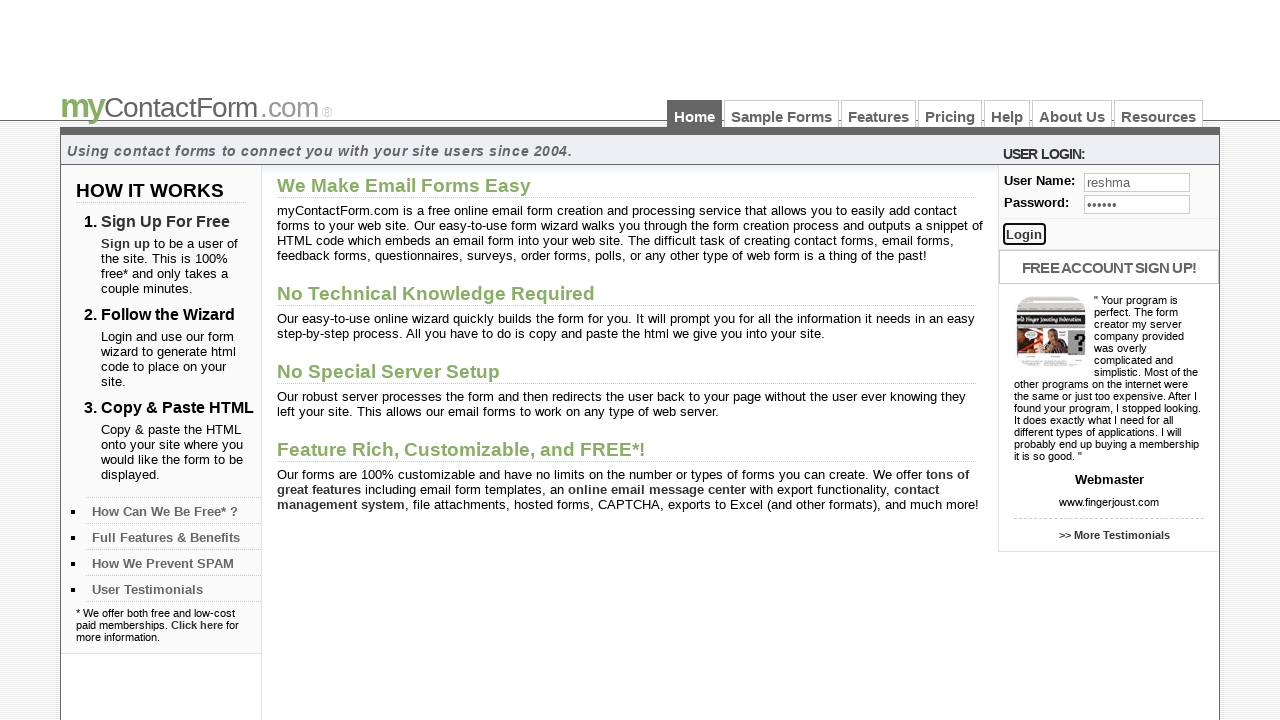

Submitted form with Enter key
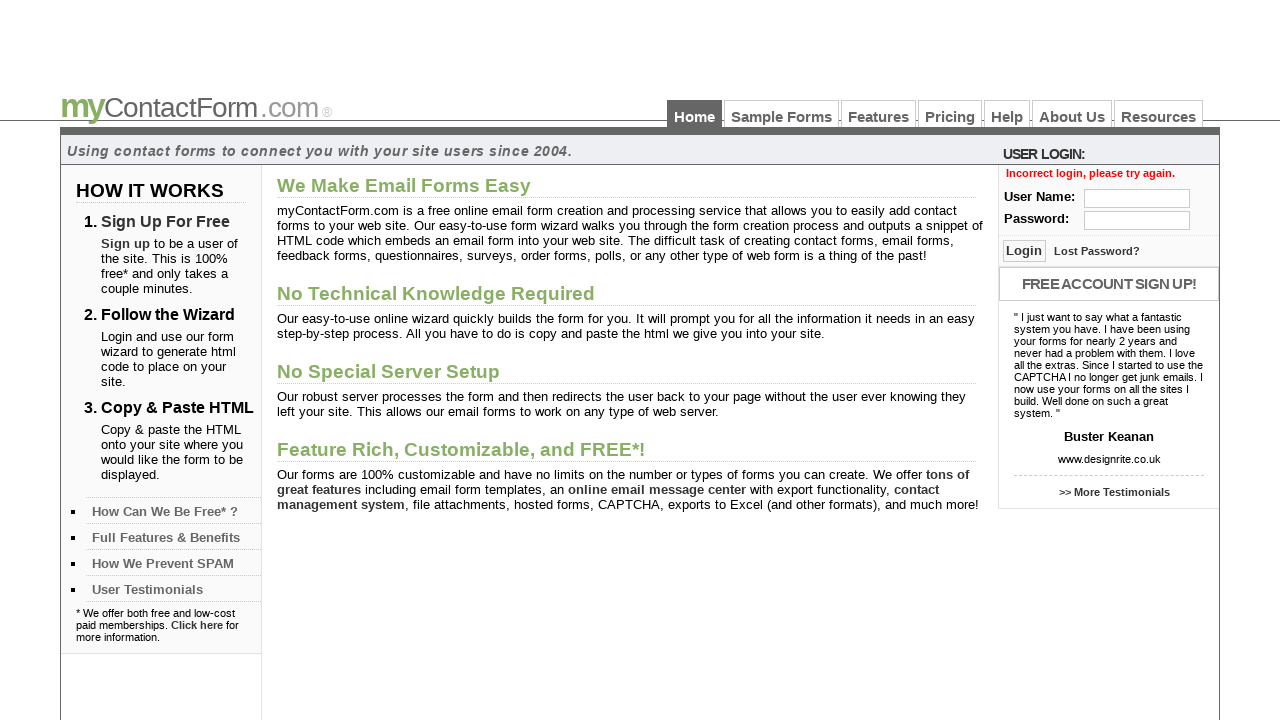

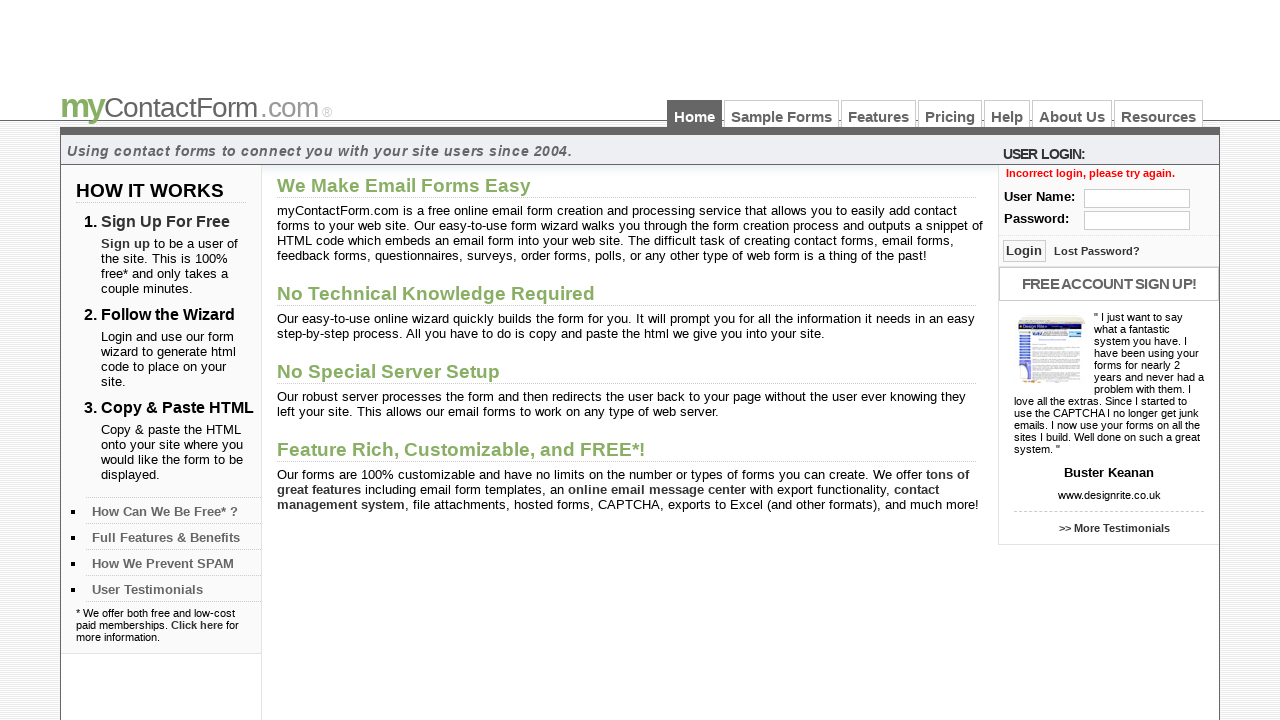